Tests a form submission with mathematical calculation, filling an answer field based on an attribute value, checking a checkbox, selecting a radio button, and submitting the form

Starting URL: http://suninjuly.github.io/get_attribute.html

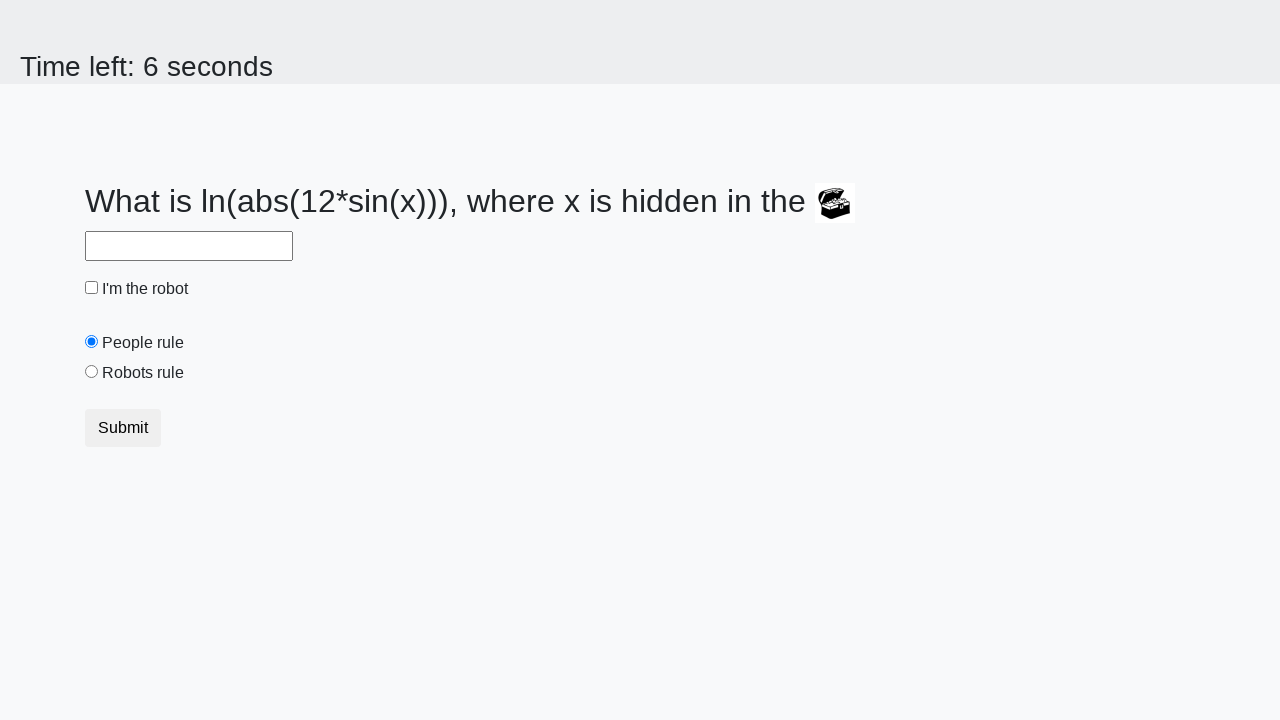

Located treasure element
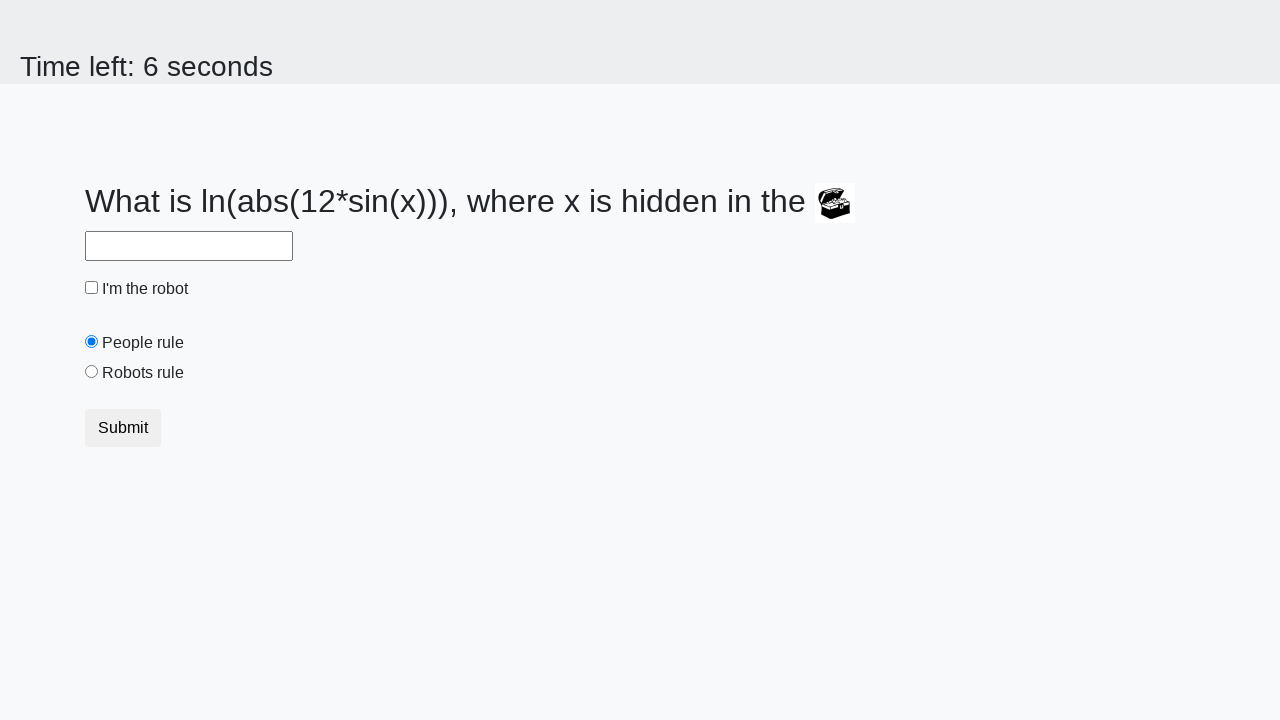

Retrieved valuex attribute from treasure element
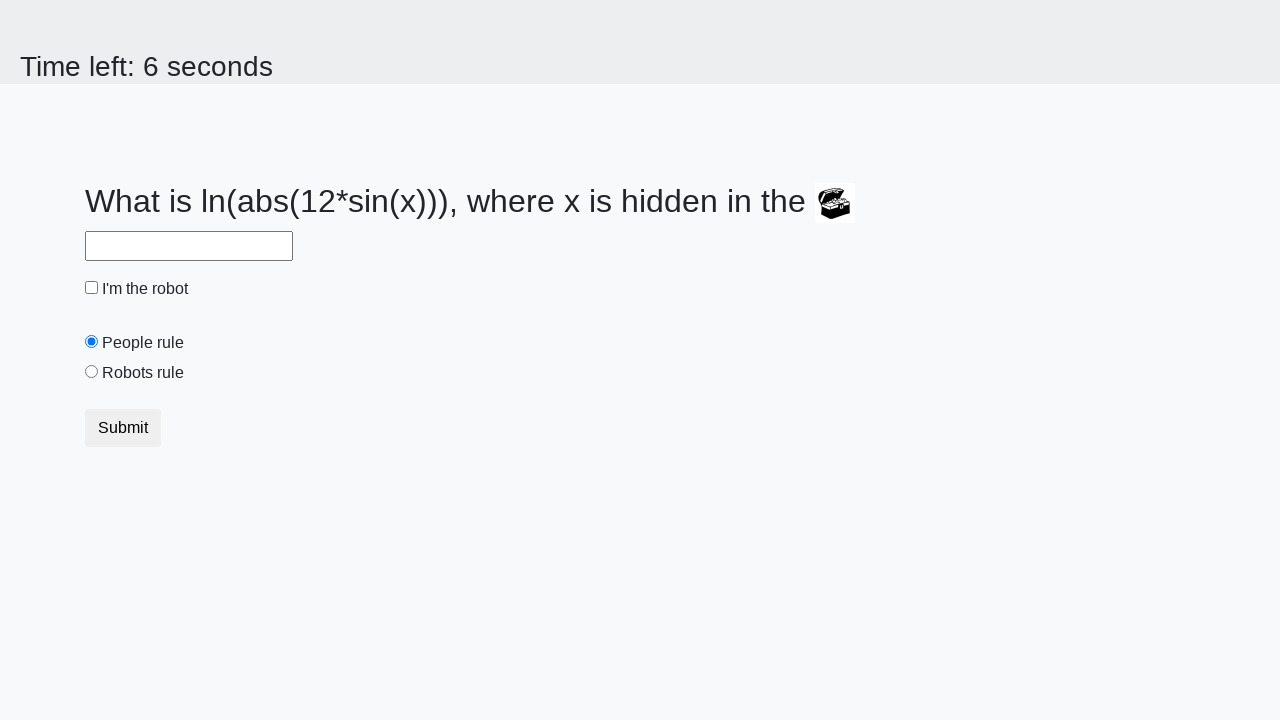

Calculated answer using mathematical formula: log(abs(12*sin(x)))
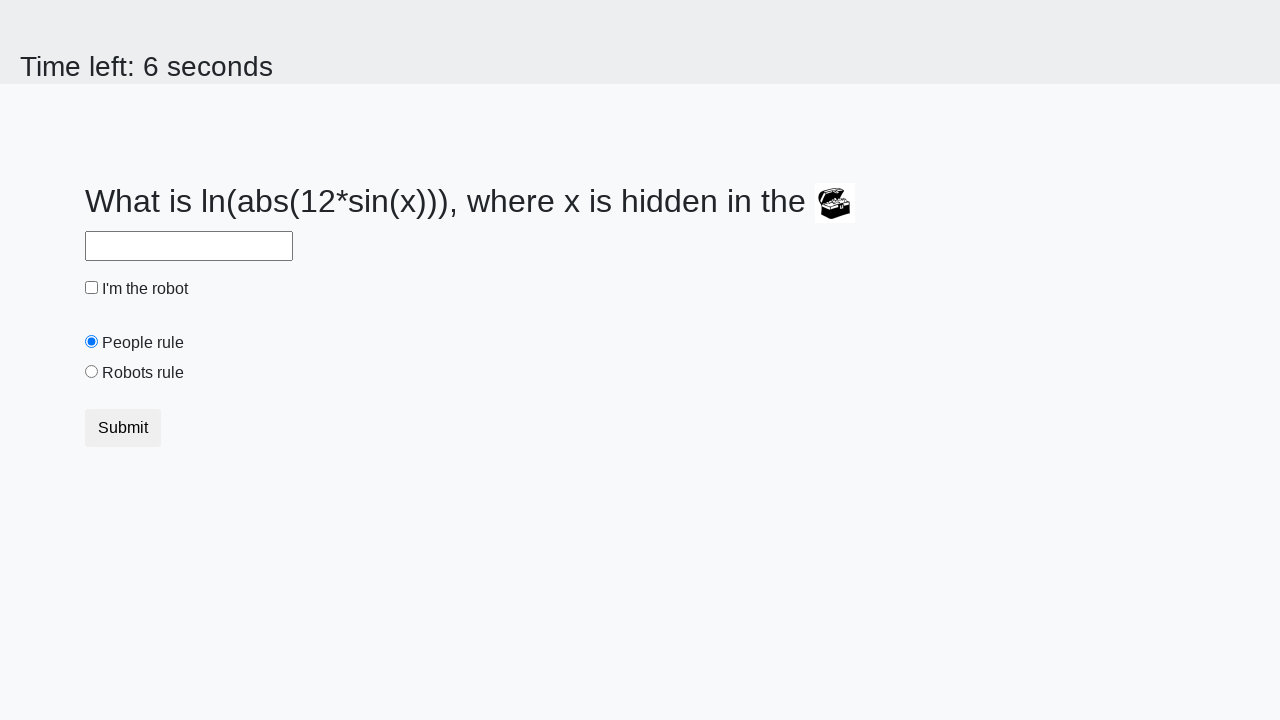

Filled answer field with calculated value on #answer
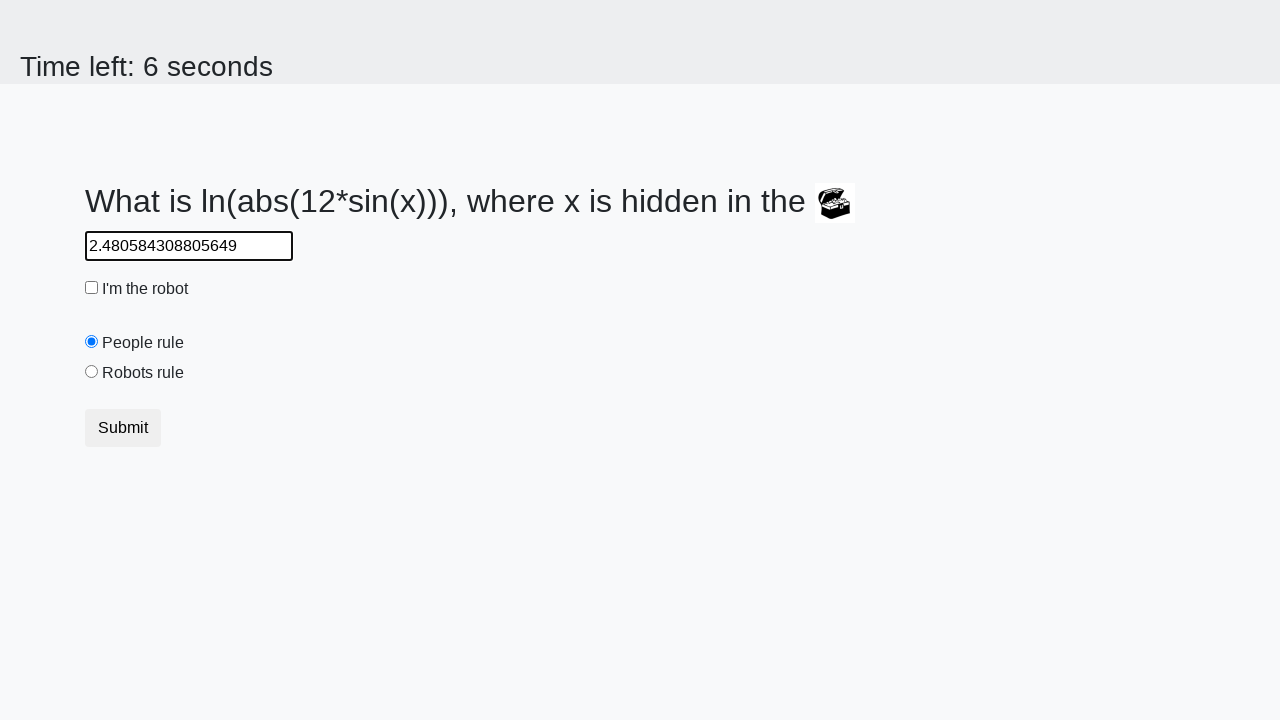

Checked 'I'm the robot' checkbox at (92, 288) on #robotCheckbox
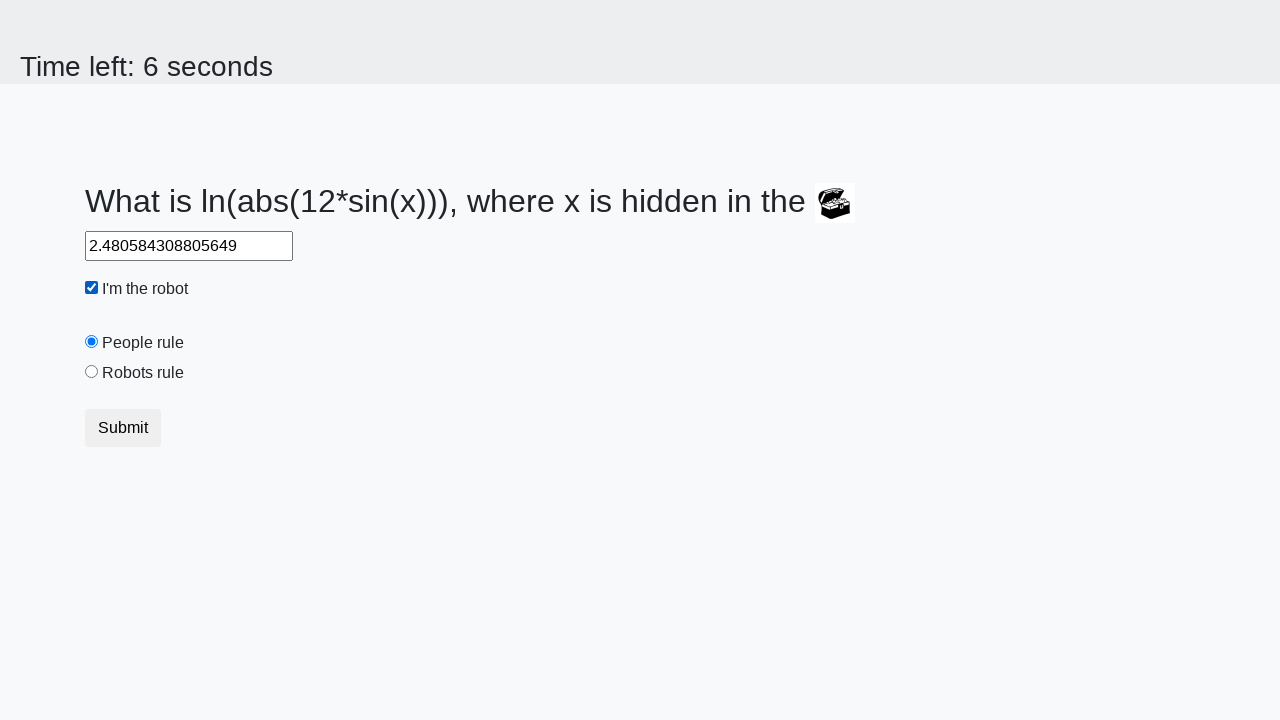

Selected 'Robots rule!' radio button at (92, 372) on #robotsRule
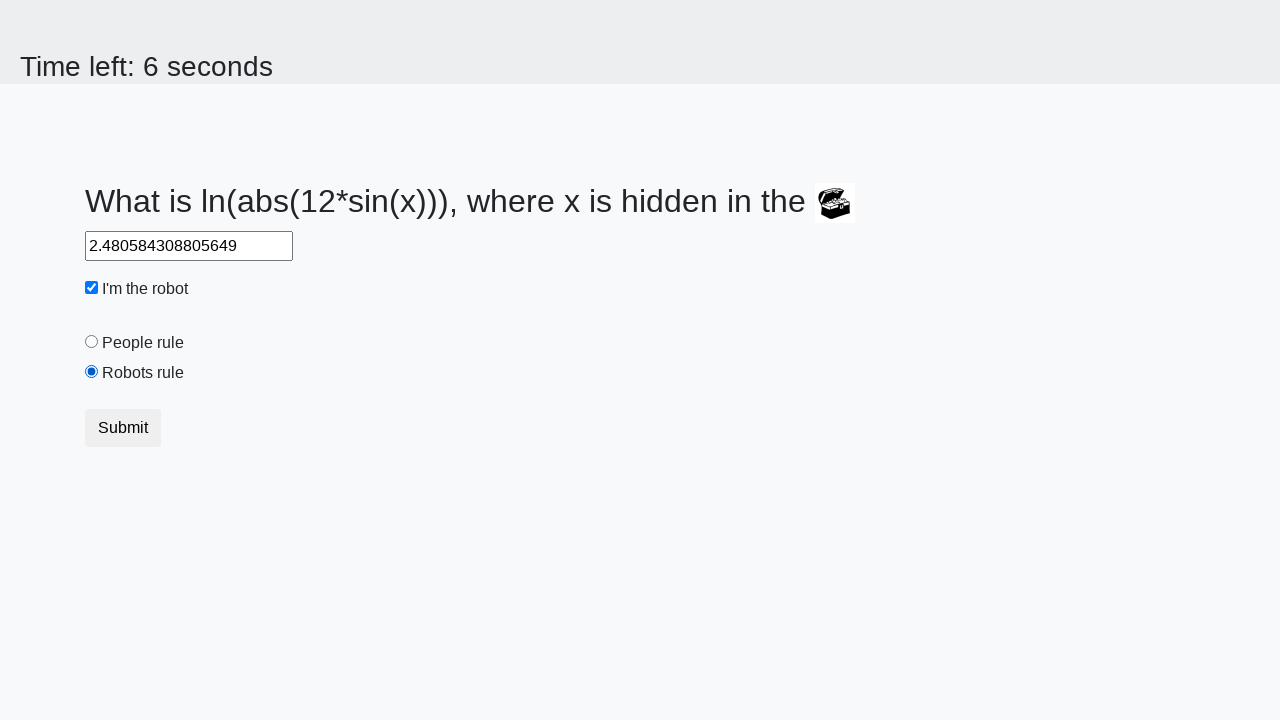

Submitted the form by clicking submit button at (123, 428) on button.btn
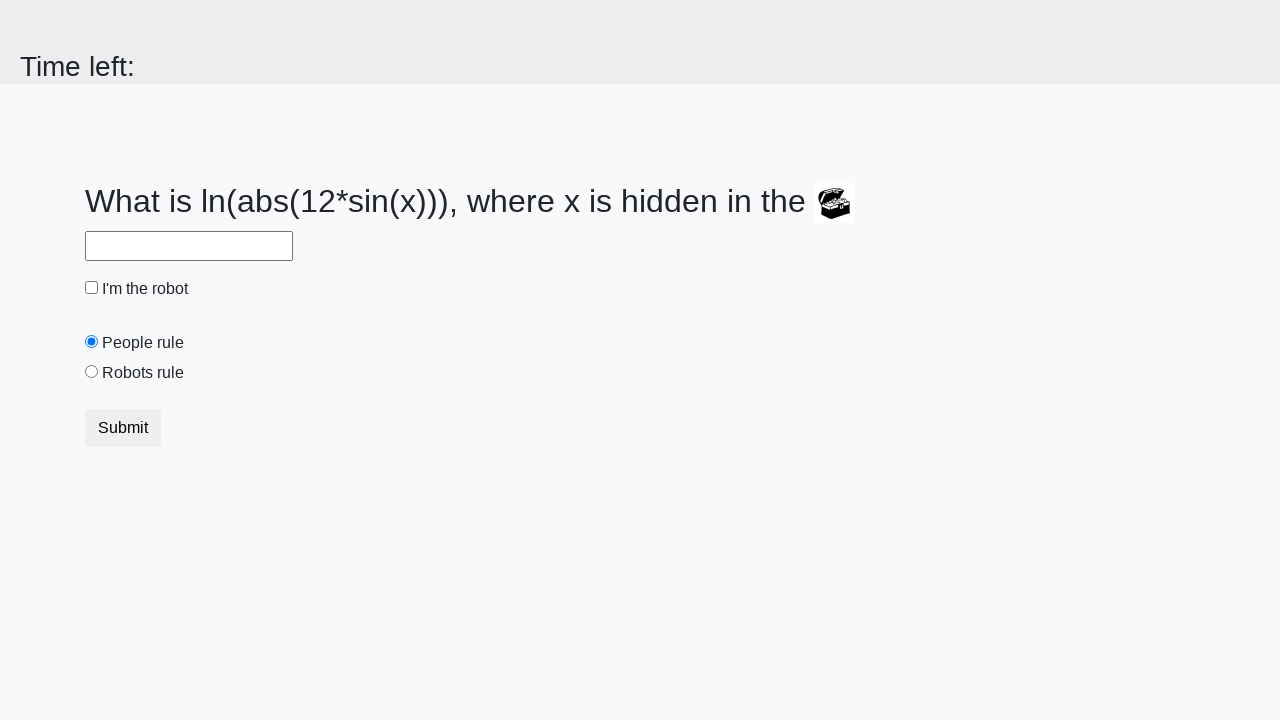

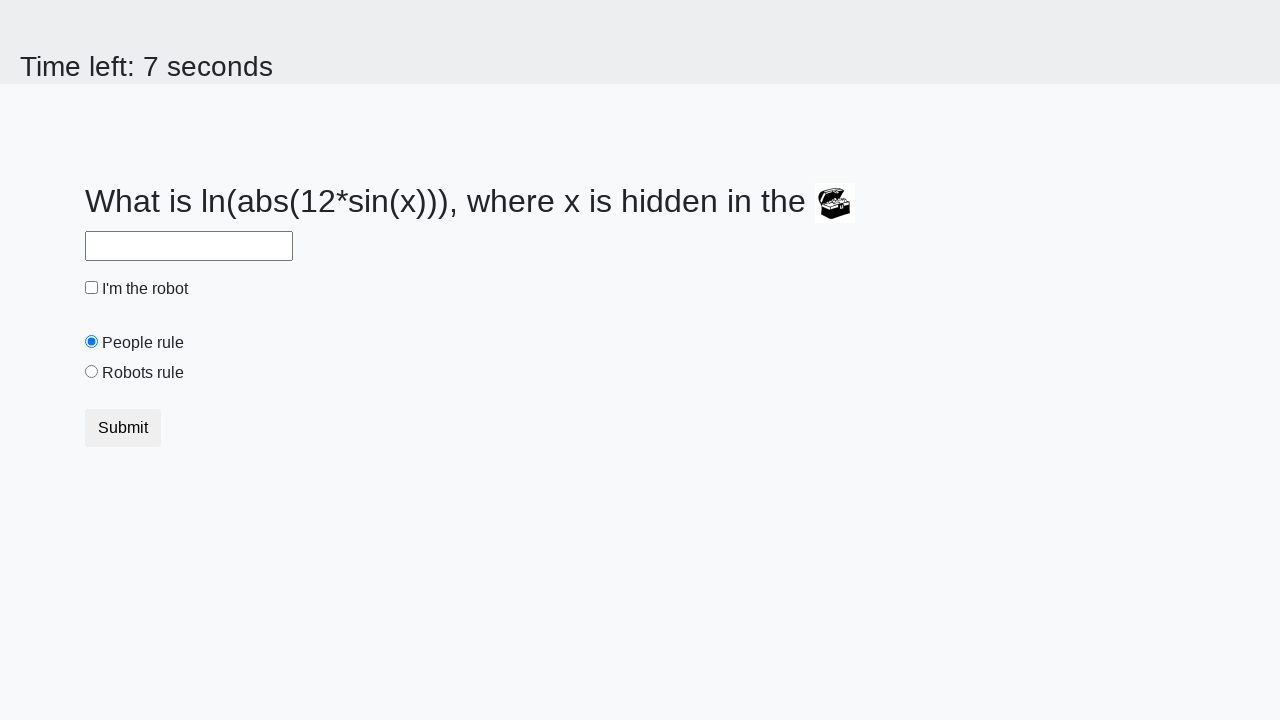